Tests dynamic input control by verifying the input box is initially disabled, clicking the Enable button, and verifying it becomes enabled with the correct message

Starting URL: http://the-internet.herokuapp.com/dynamic_controls

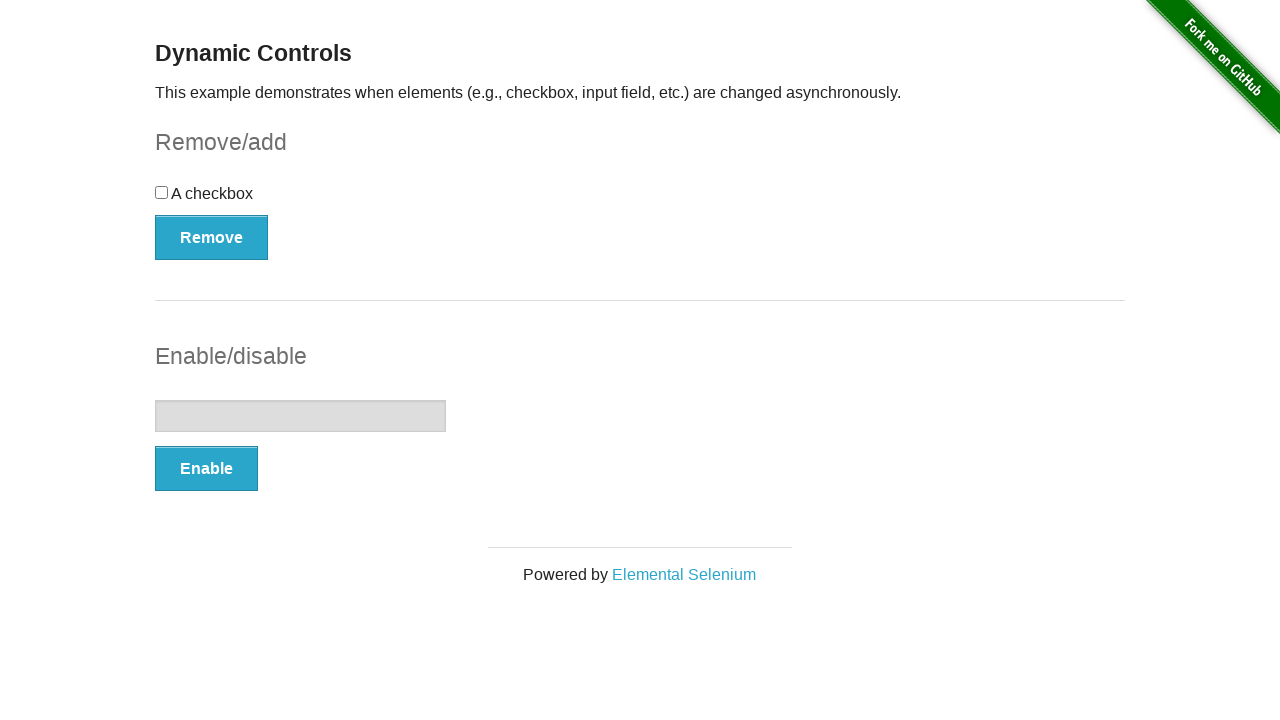

Navigated to dynamic controls page
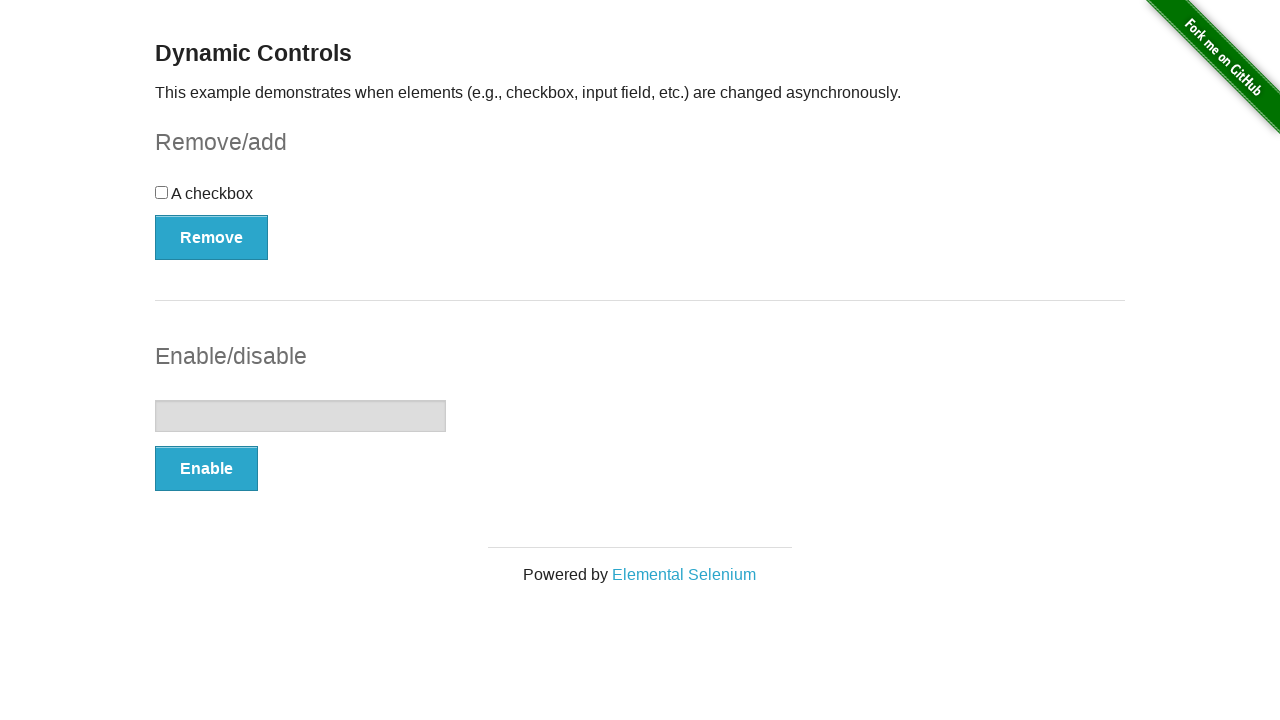

Input box element loaded and located
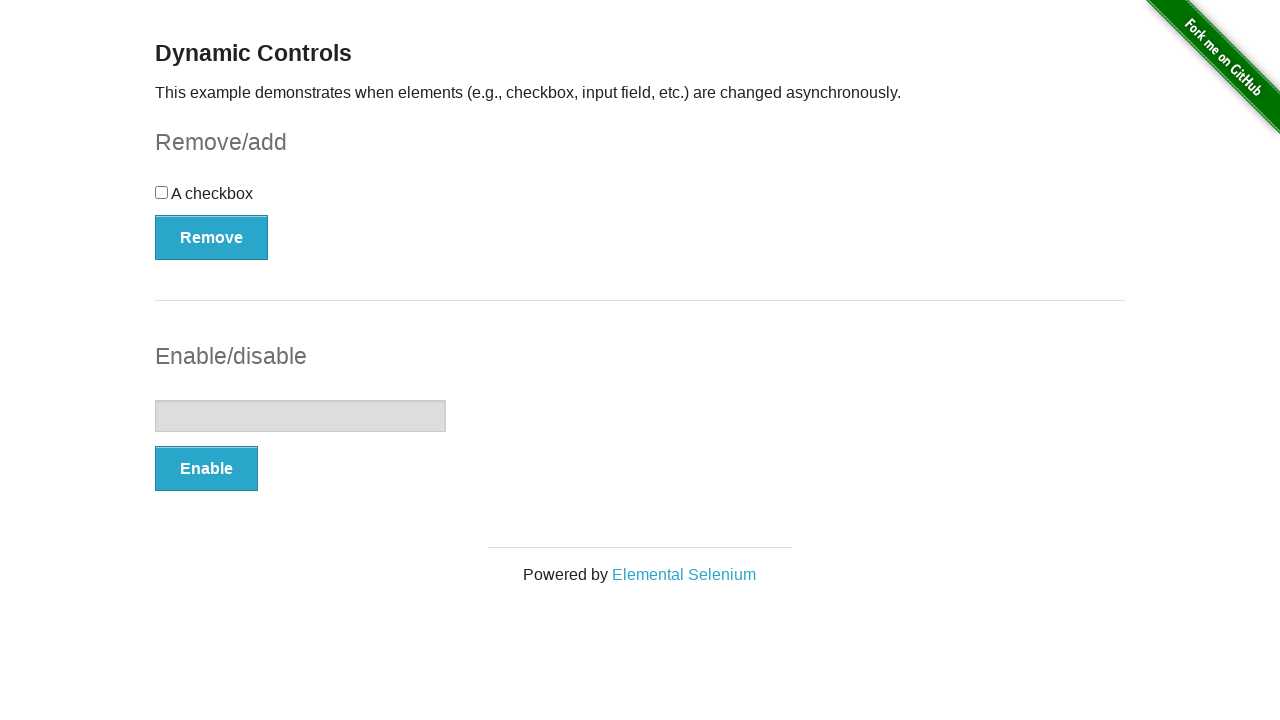

Verified that input box is initially disabled
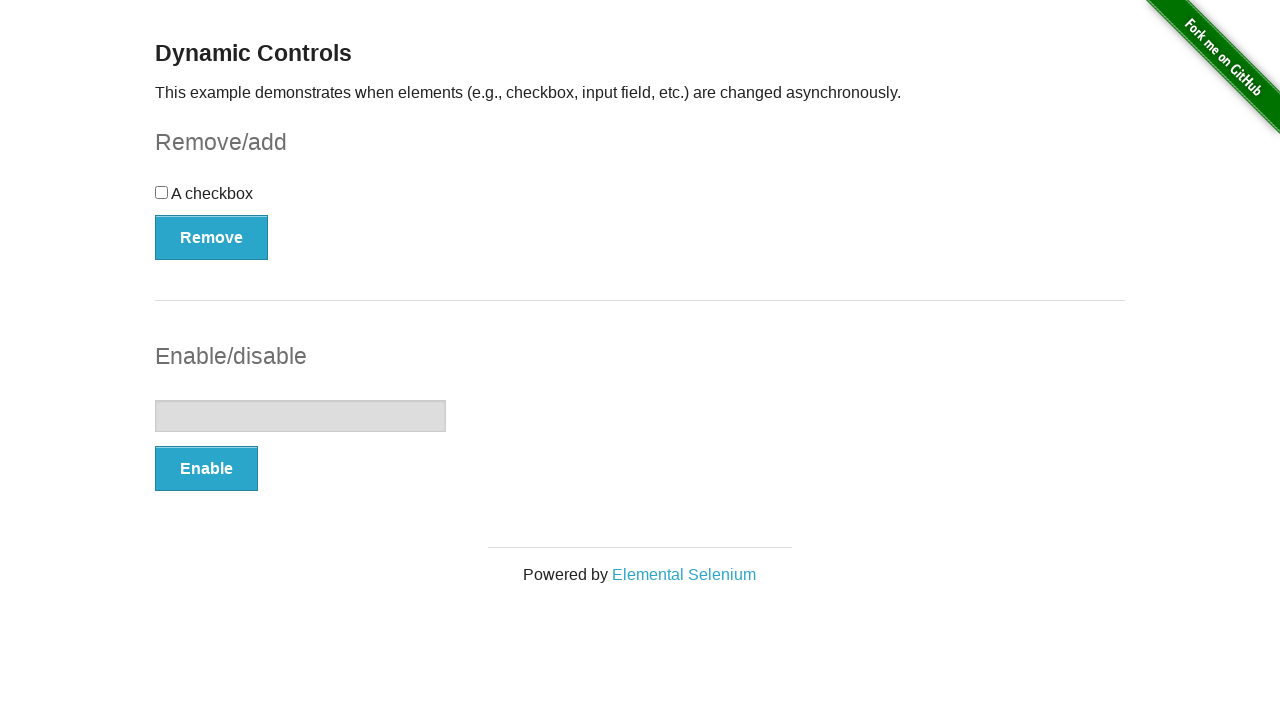

Clicked the Enable button at (206, 469) on [onclick='swapInput()']
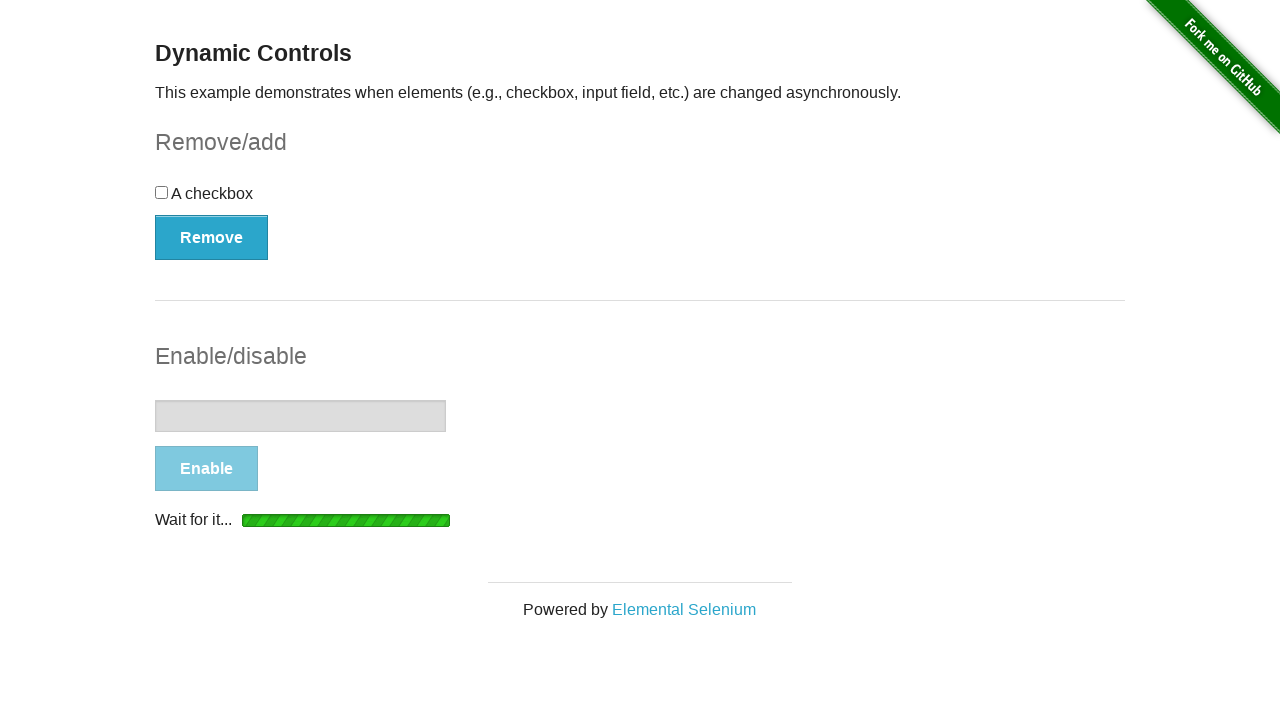

Message element appeared after clicking Enable button
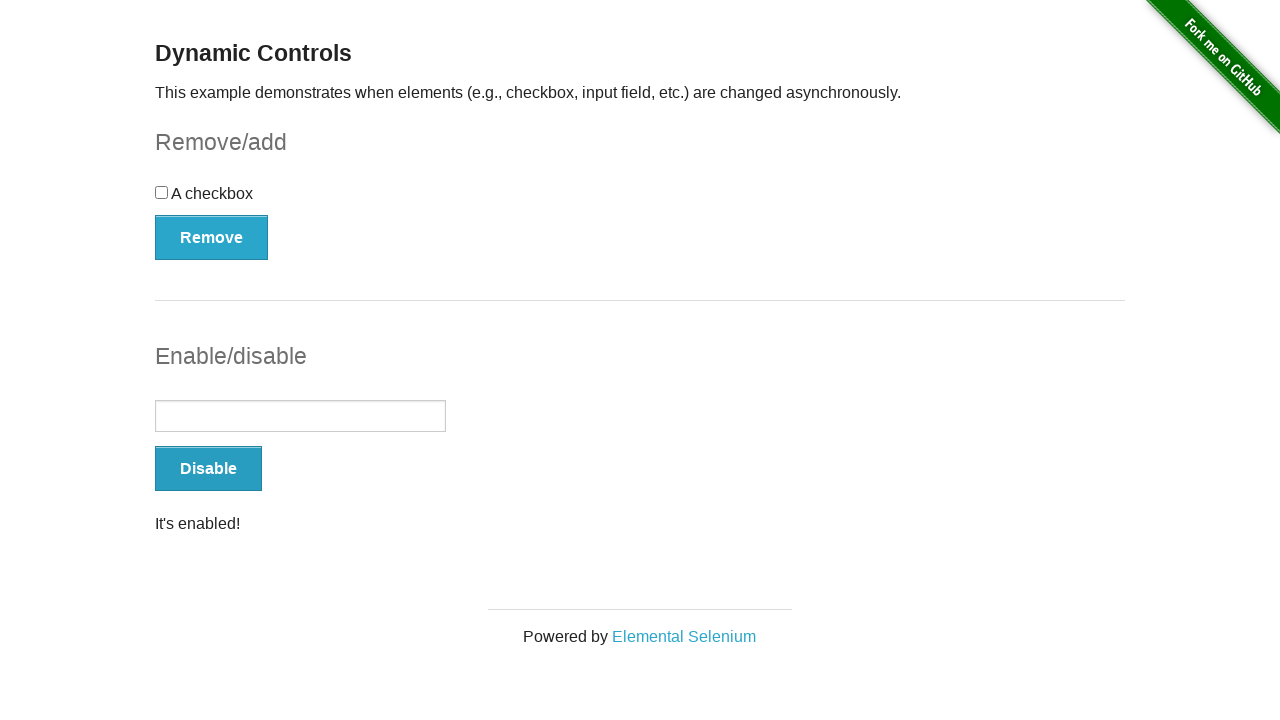

Verified message displays 'It's enabled!'
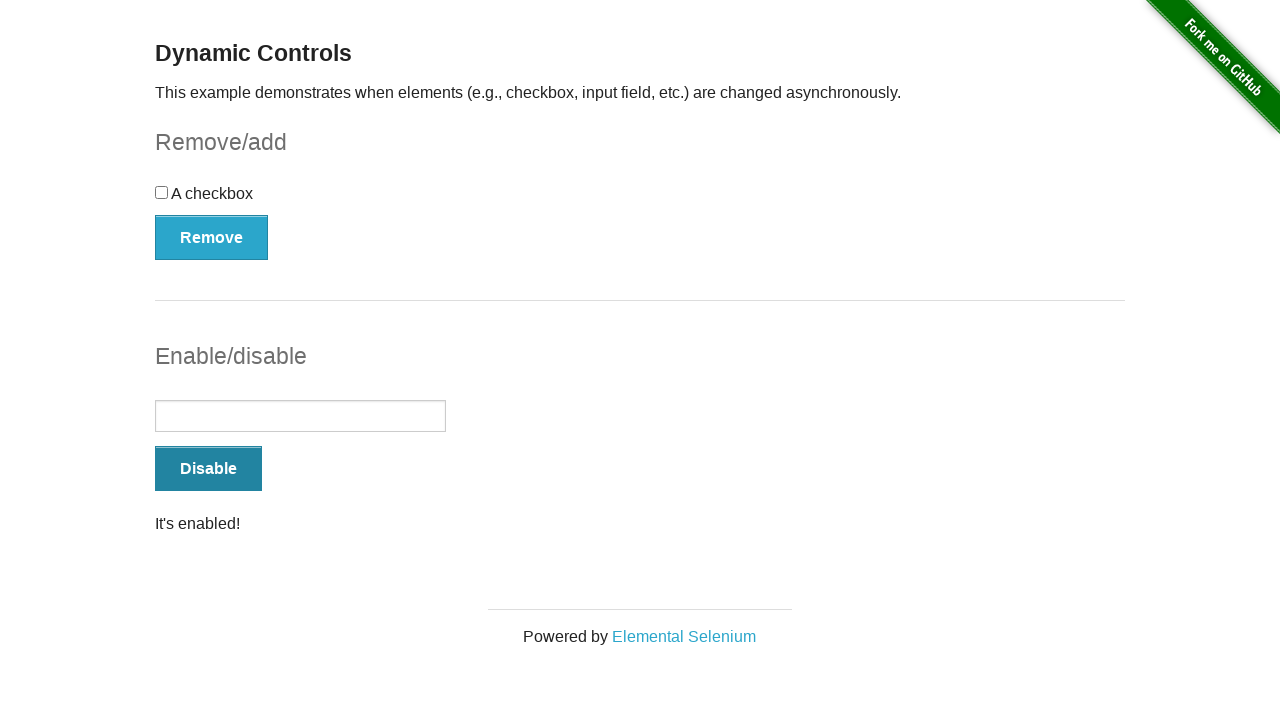

Verified that input box is now enabled
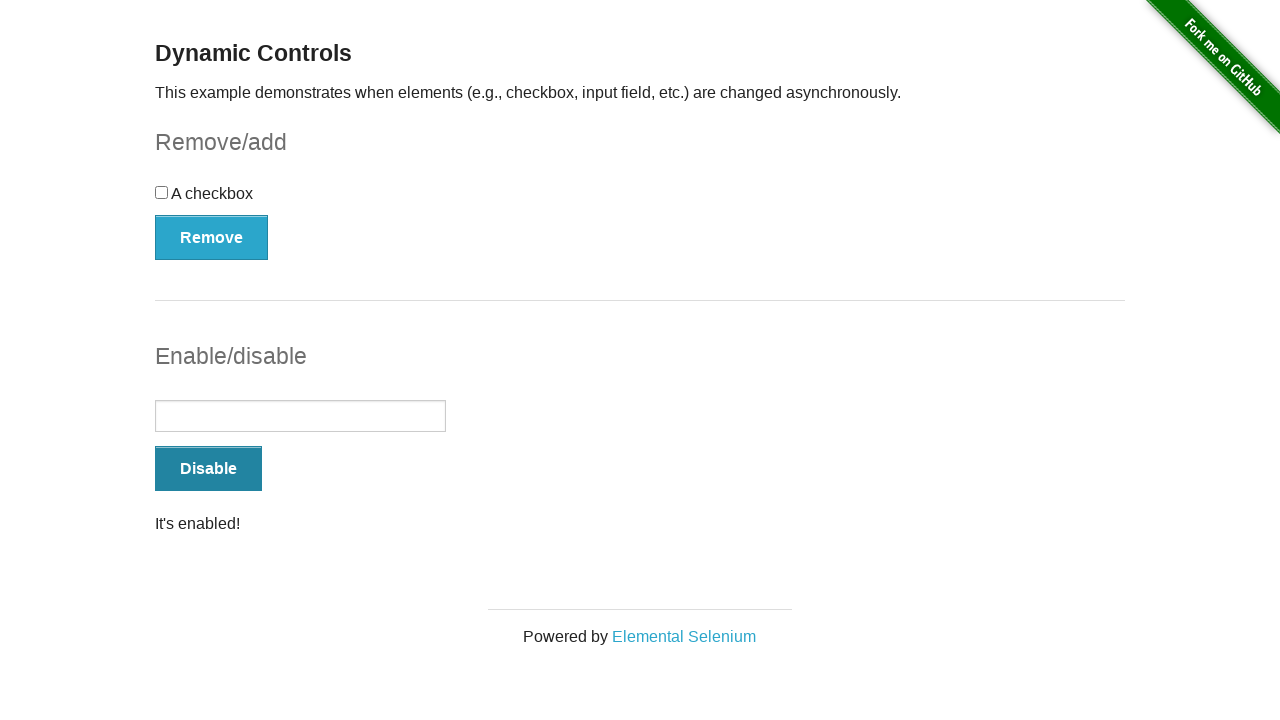

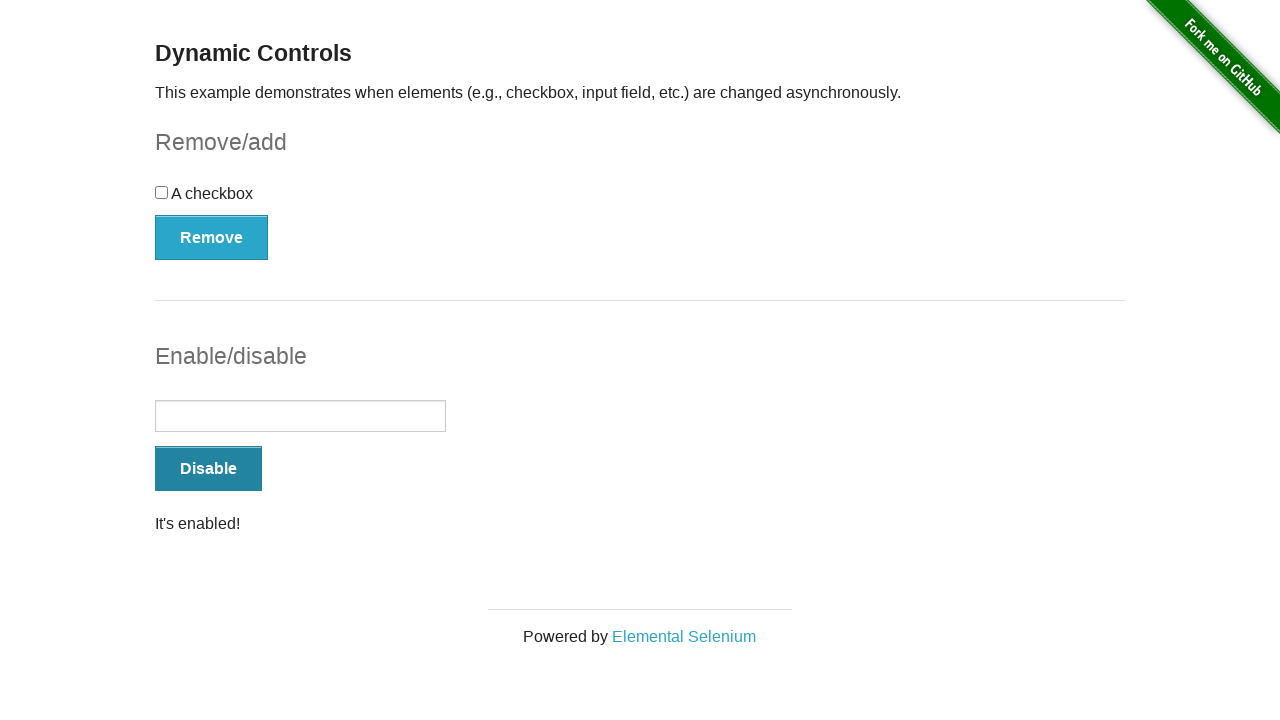